Opens the PolicyBazaar insurance comparison website and maximizes the browser window

Starting URL: https://www.policybazaar.com

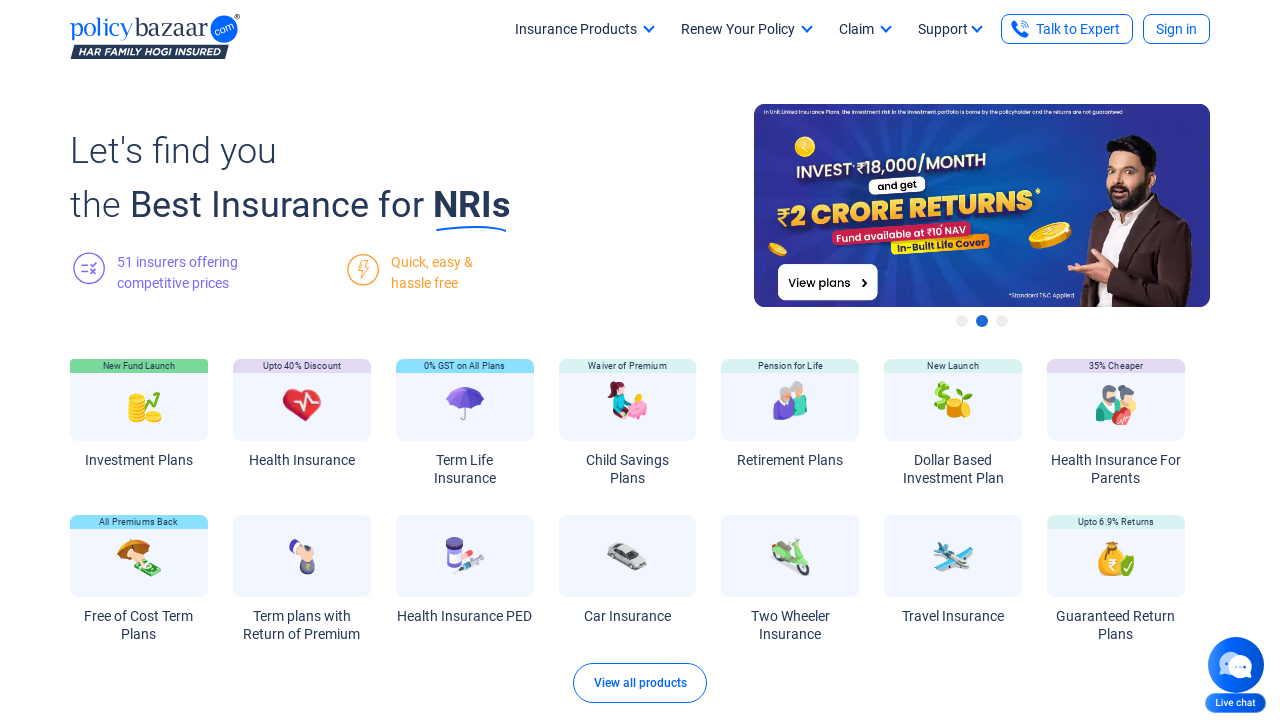

Waited for page to load (domcontentloaded)
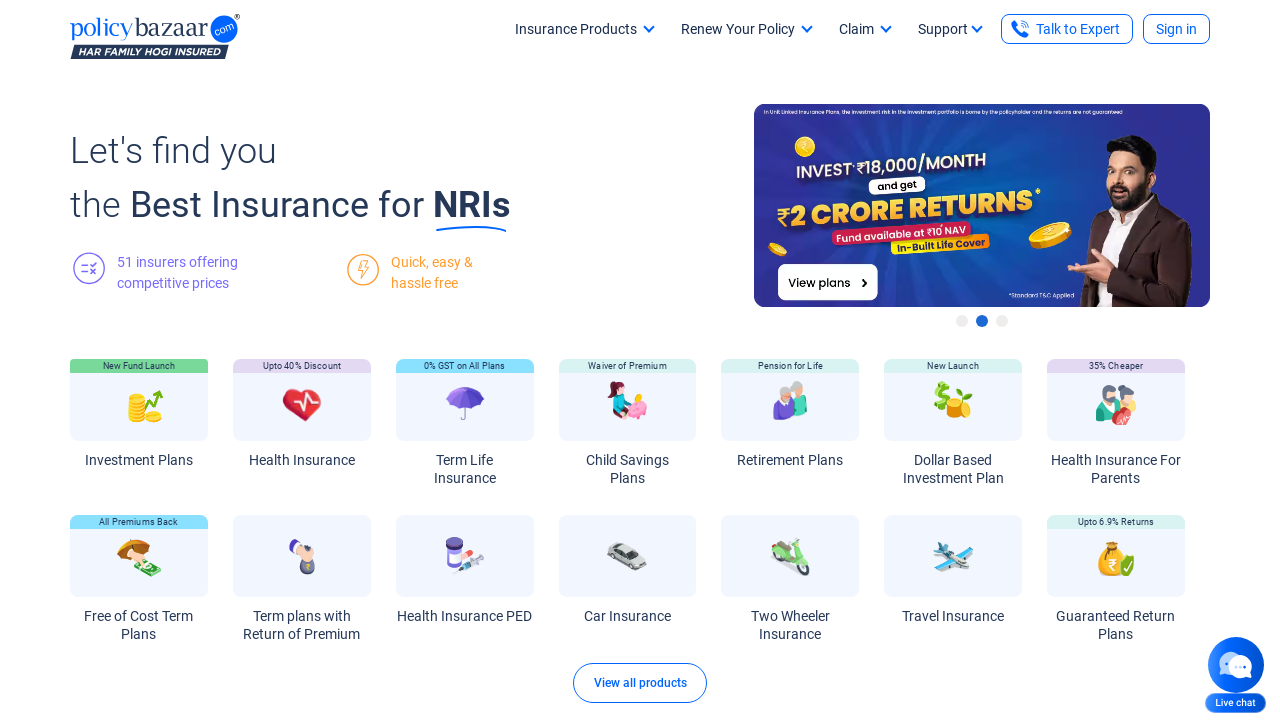

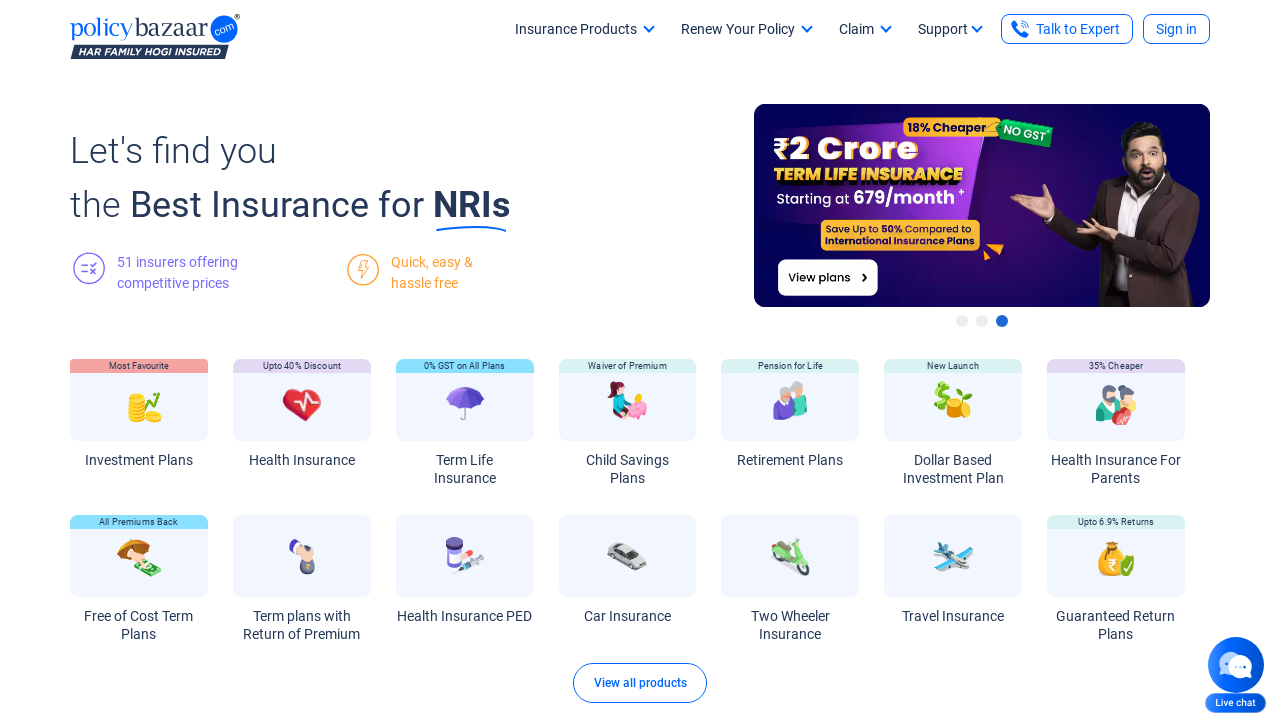